Tests dynamic content generation by clicking a button and waiting for a specific word to appear in the page element

Starting URL: https://www.training-support.net/webelements/dynamic-content

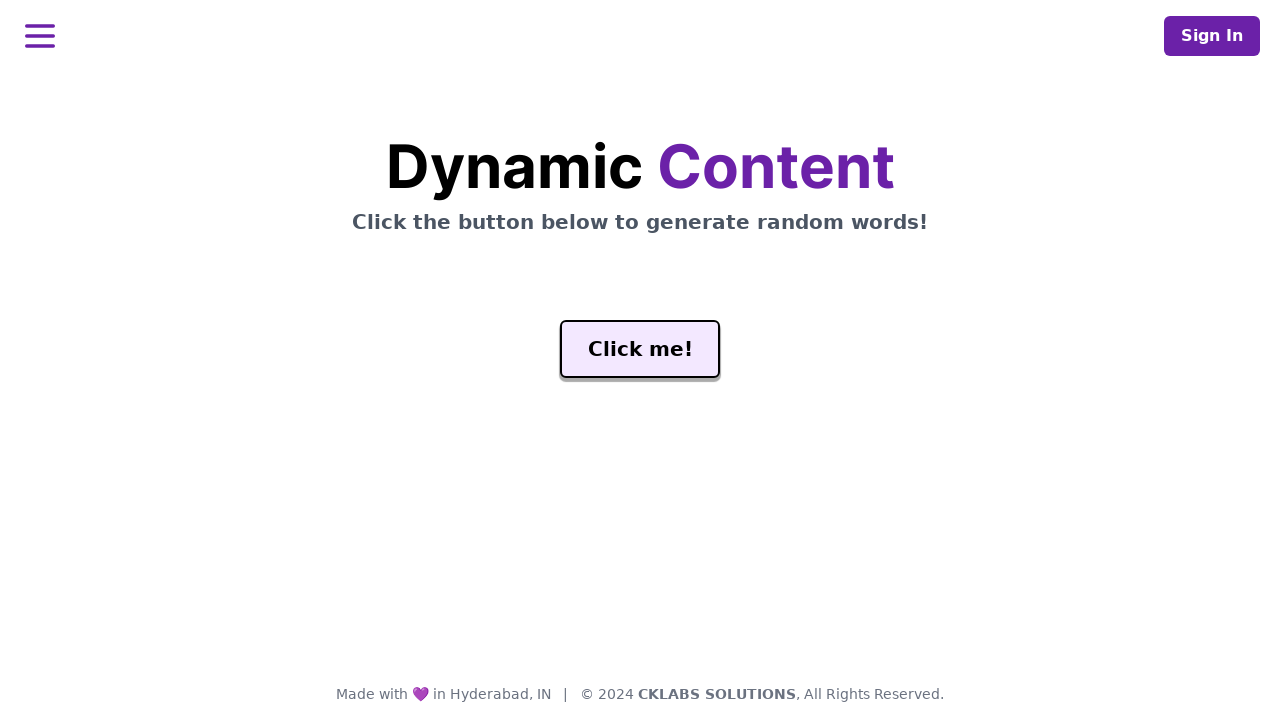

Clicked the generate button to trigger dynamic content at (640, 349) on #genButton
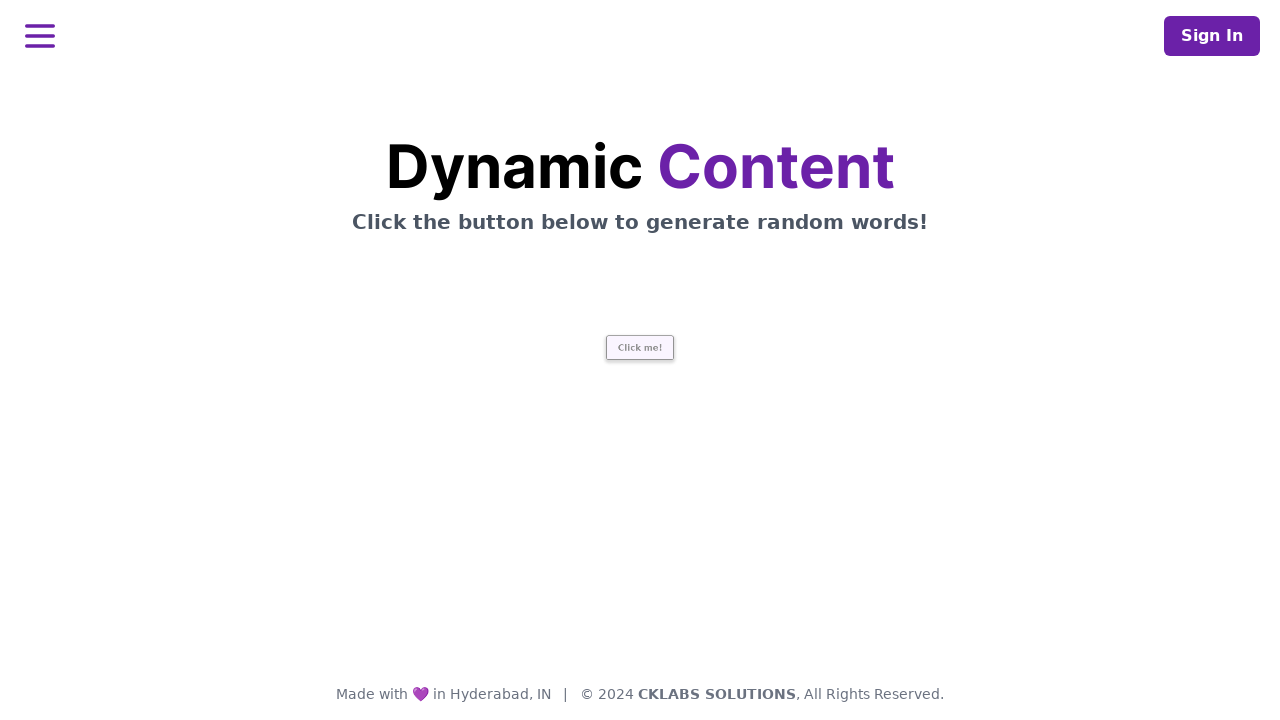

Word element now contains 'release' text
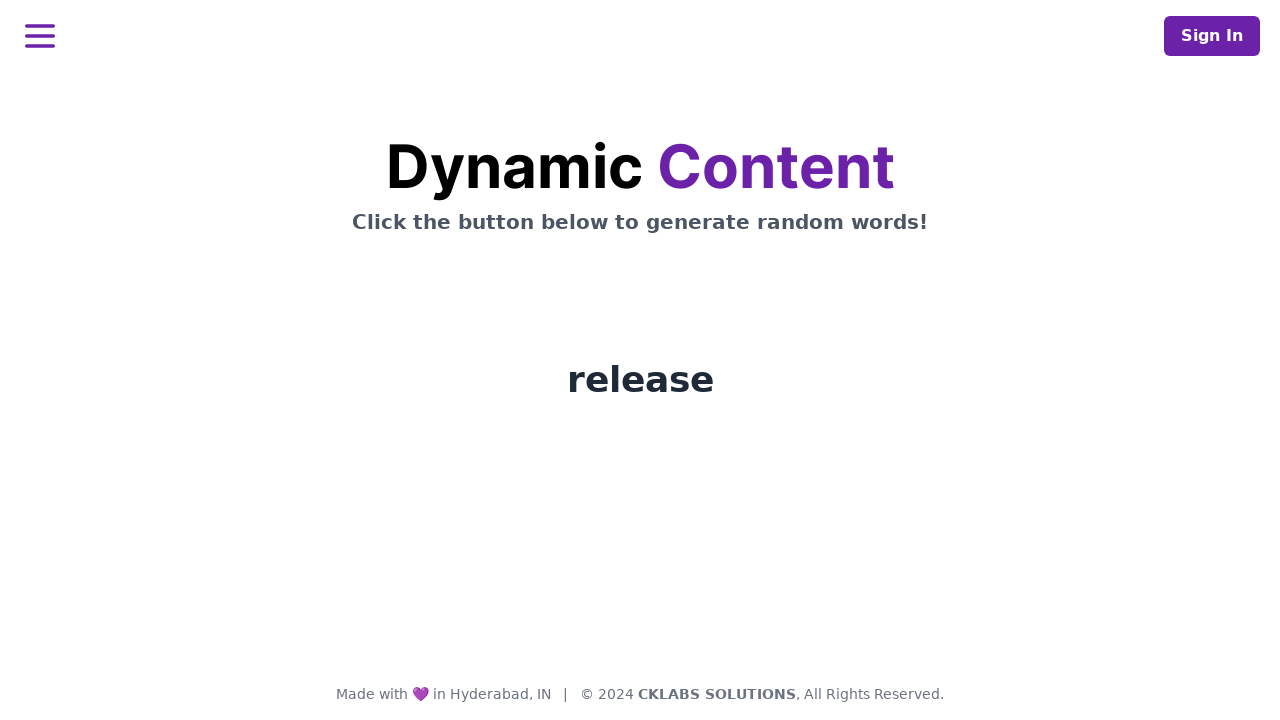

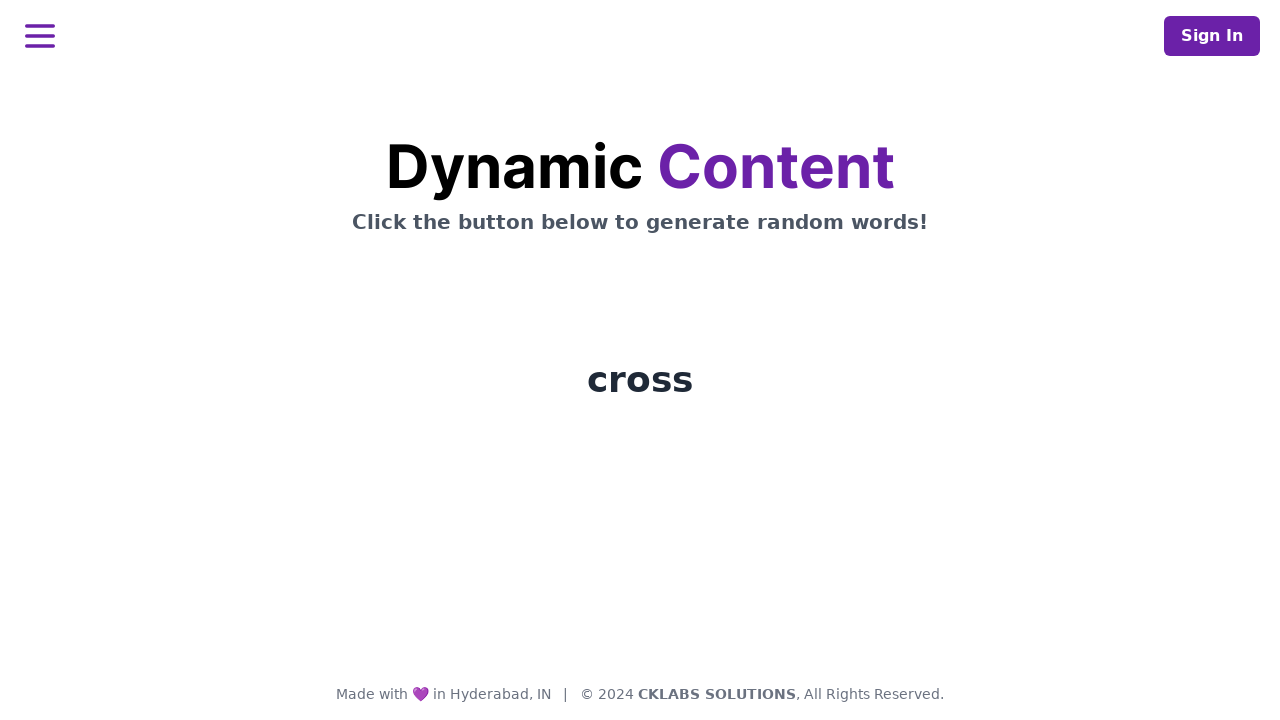